Tests destroying/deleting a todo item by hovering over it and clicking the destroy button

Starting URL: http://todomvc.com/examples/typescript-angular

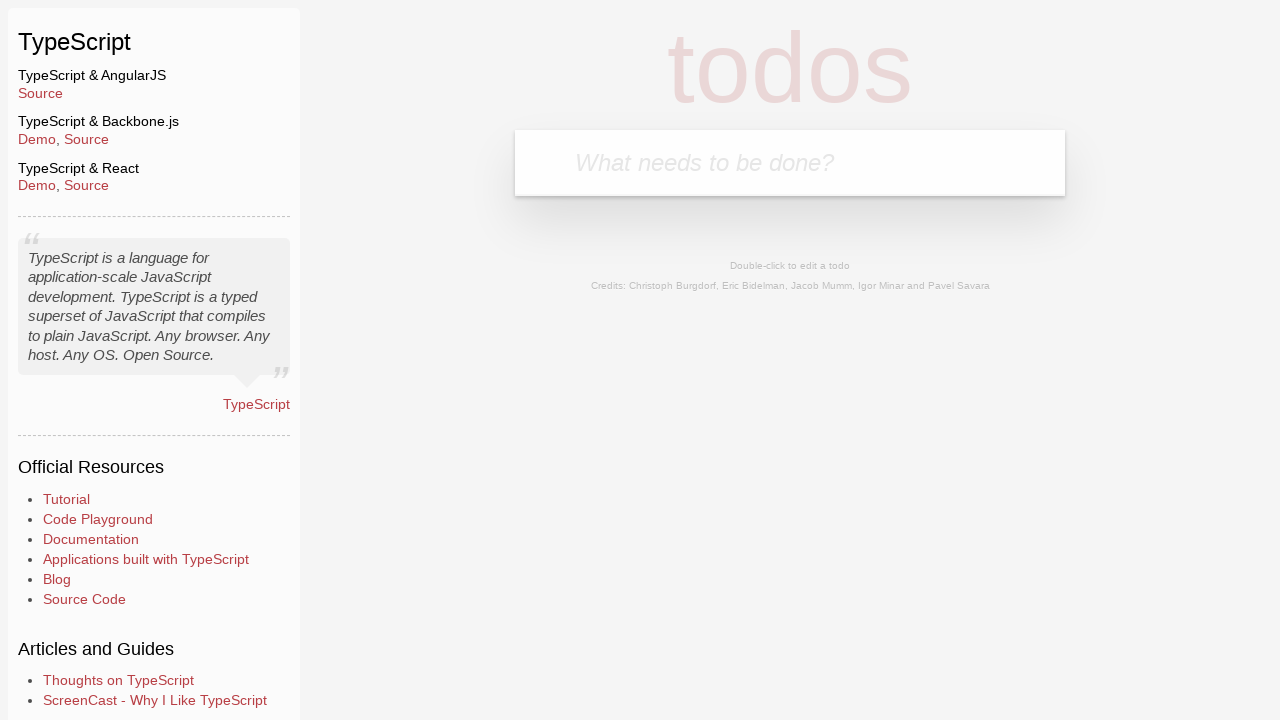

Filled todo input field with 'toDestroy' on body > section > header > form > input
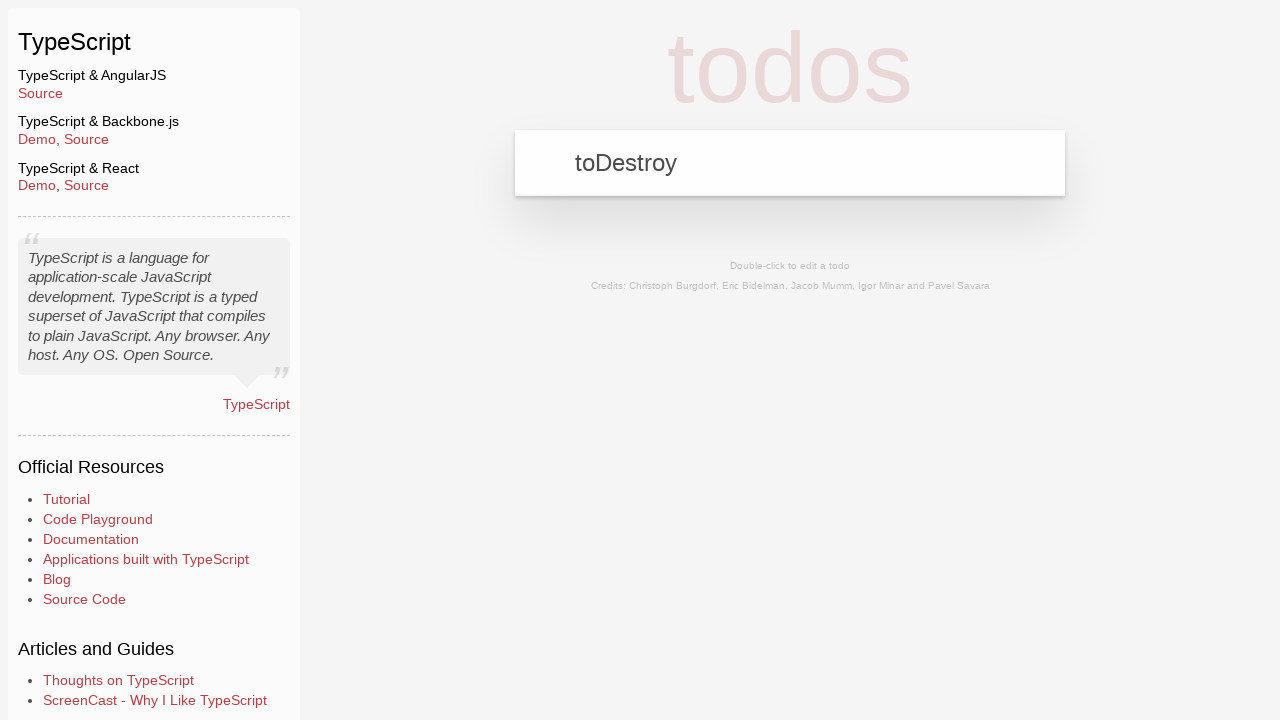

Pressed Enter to create the todo item on body > section > header > form > input
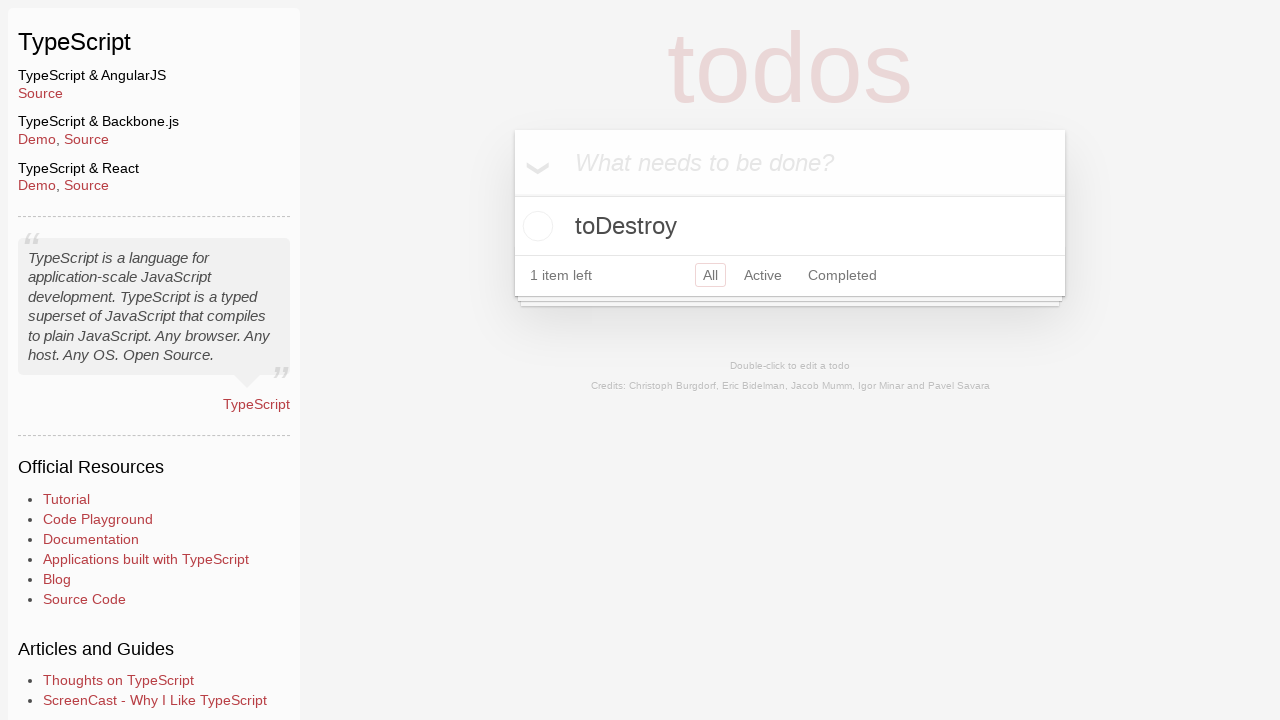

Hovered over todo label to reveal destroy button at (790, 226) on body > section > section > ul > li > div > label
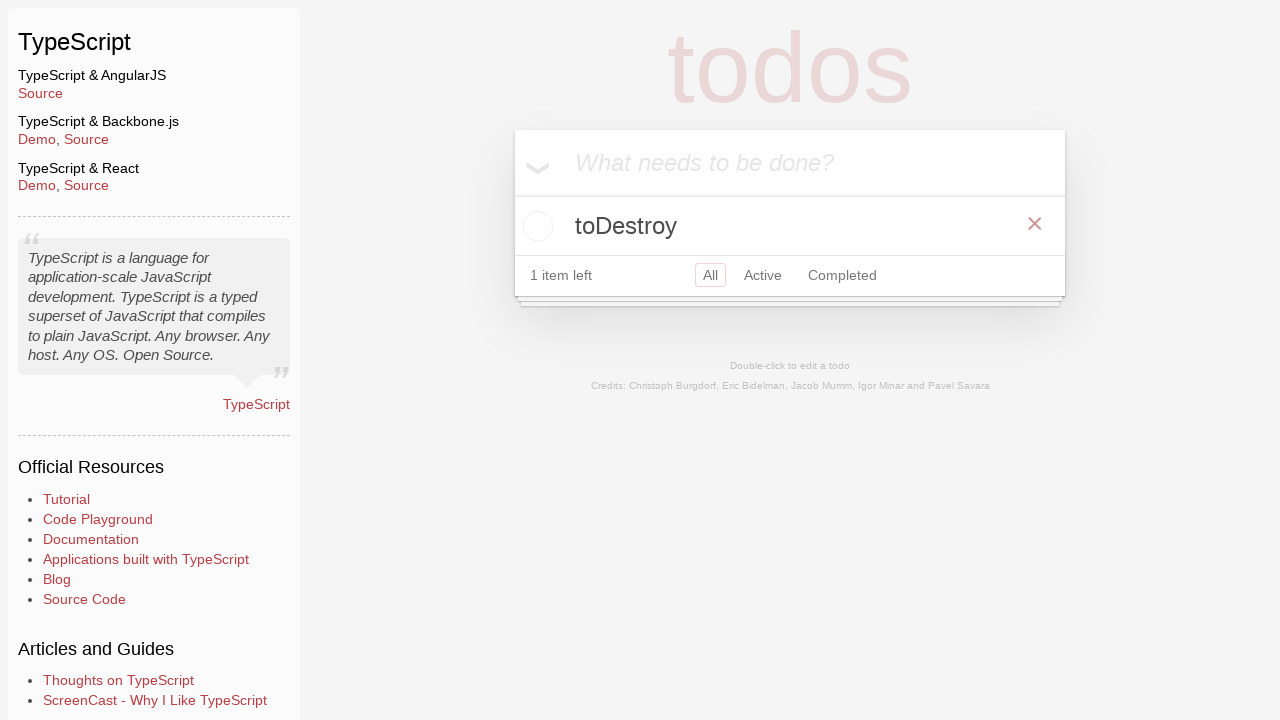

Clicked destroy button to delete the todo item at (1035, 224) on body > section > section > ul > li > div > button
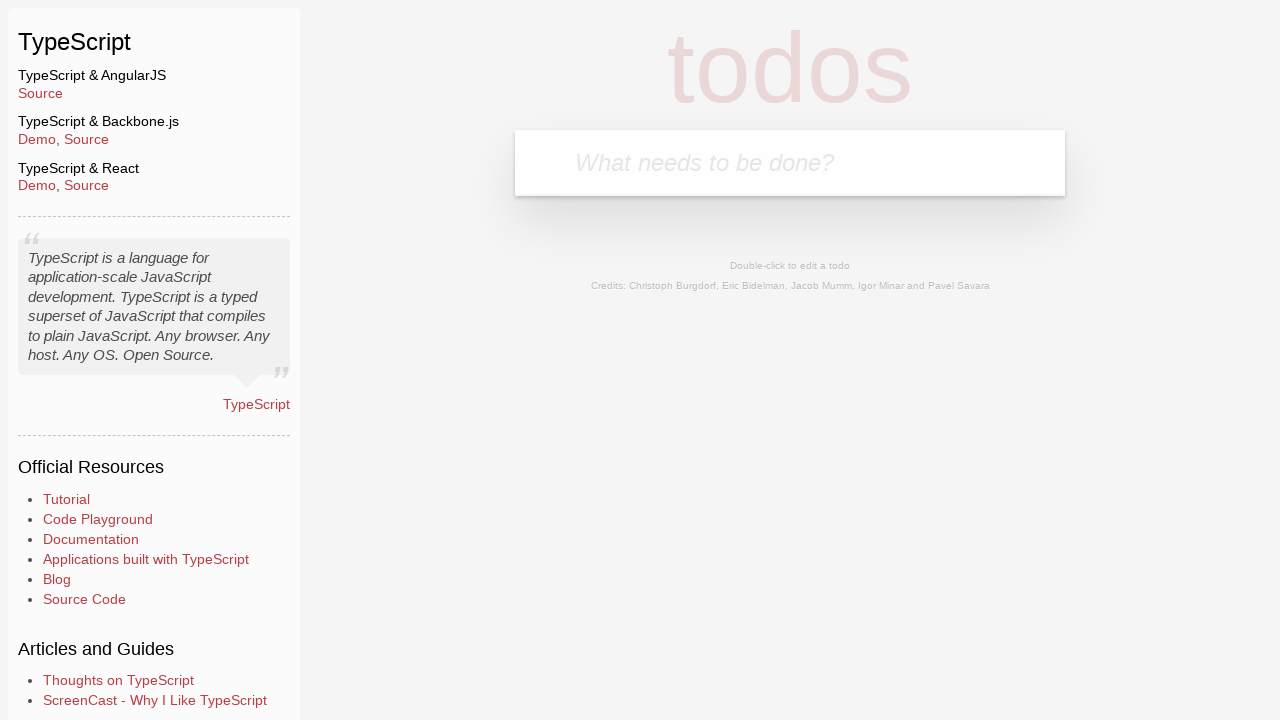

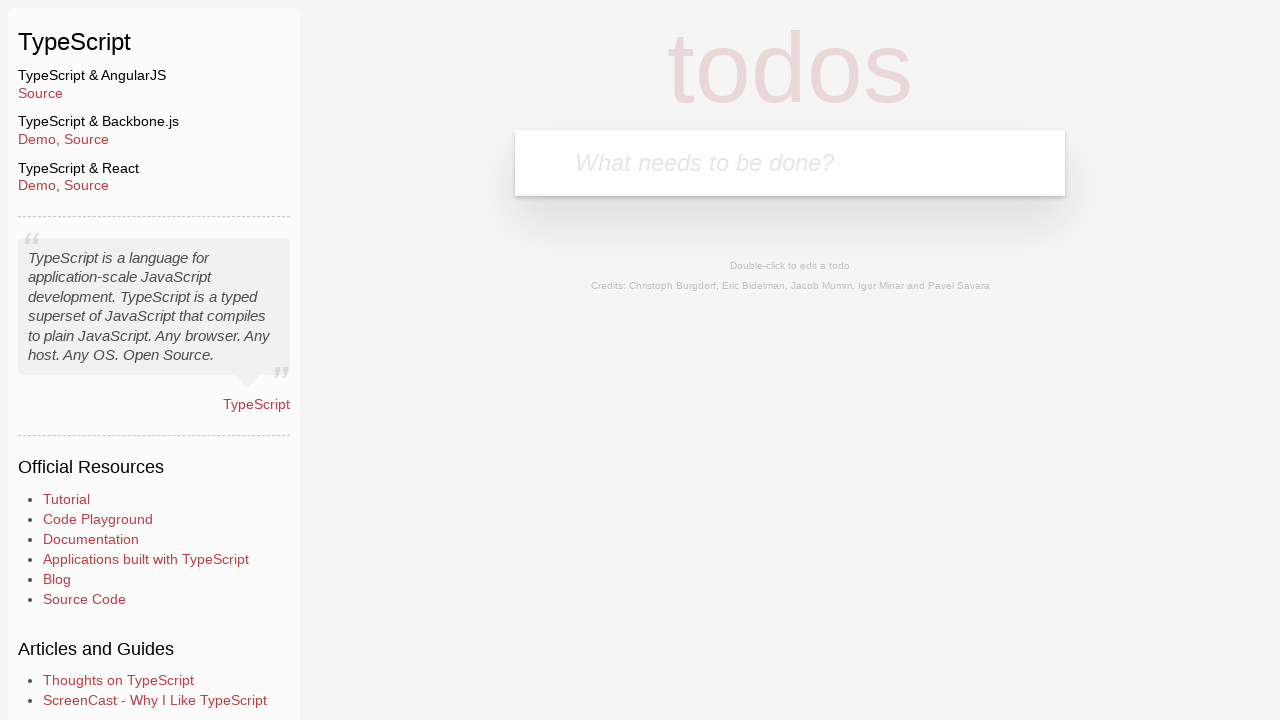